Tests the check functionality by navigating to the Checkboxes page and checking an unchecked checkbox

Starting URL: https://practice.cydeo.com/

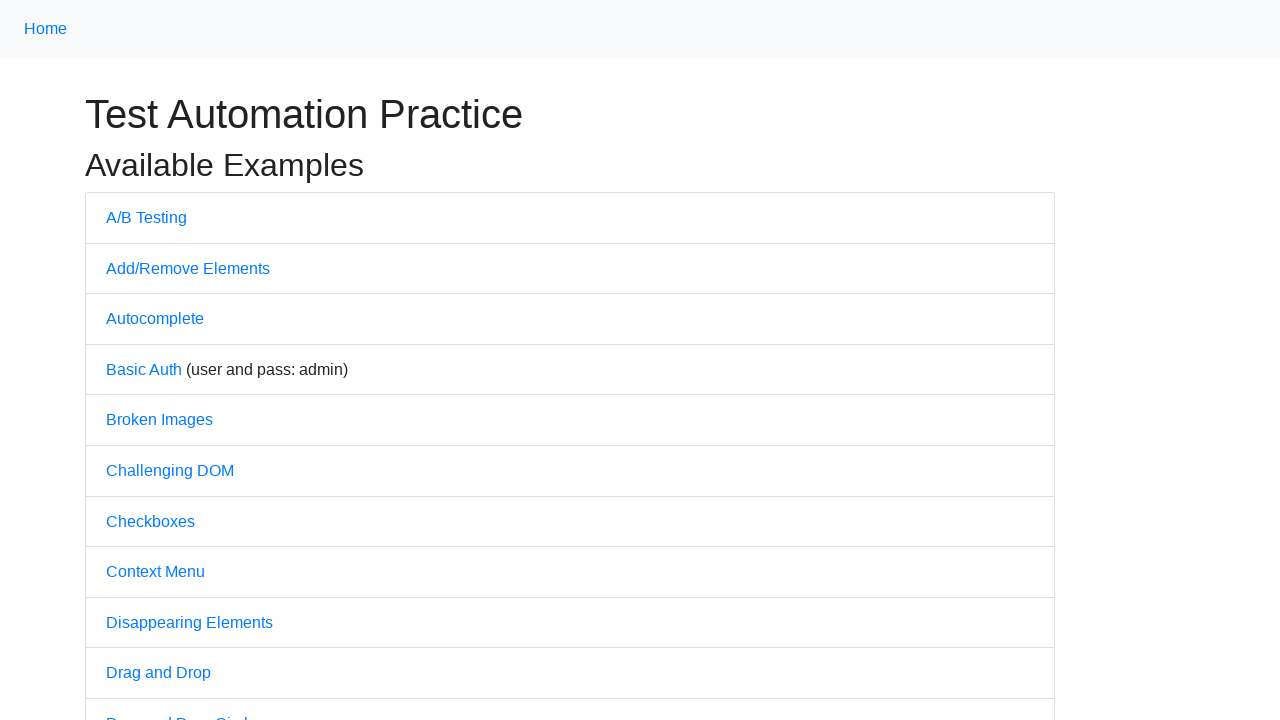

Clicked on the Checkboxes link to navigate to the Checkboxes page at (150, 521) on text='Checkboxes'
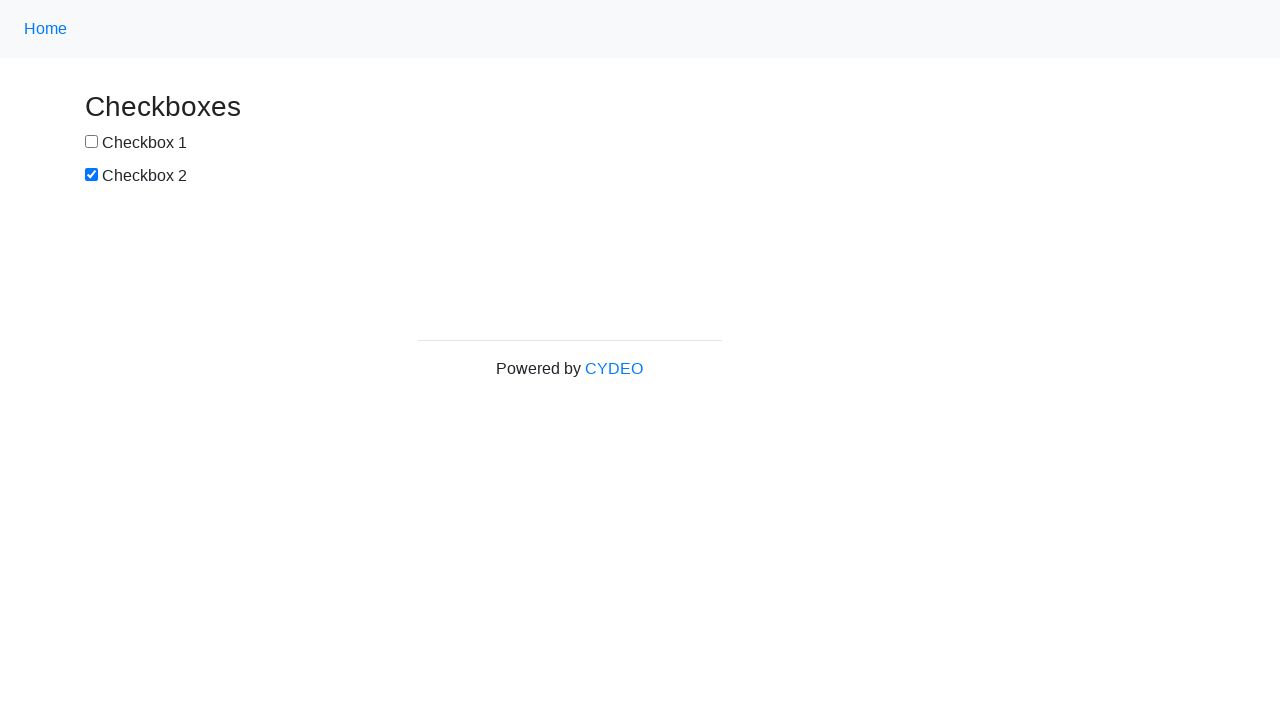

Checked the first checkbox (box1) at (92, 142) on #box1
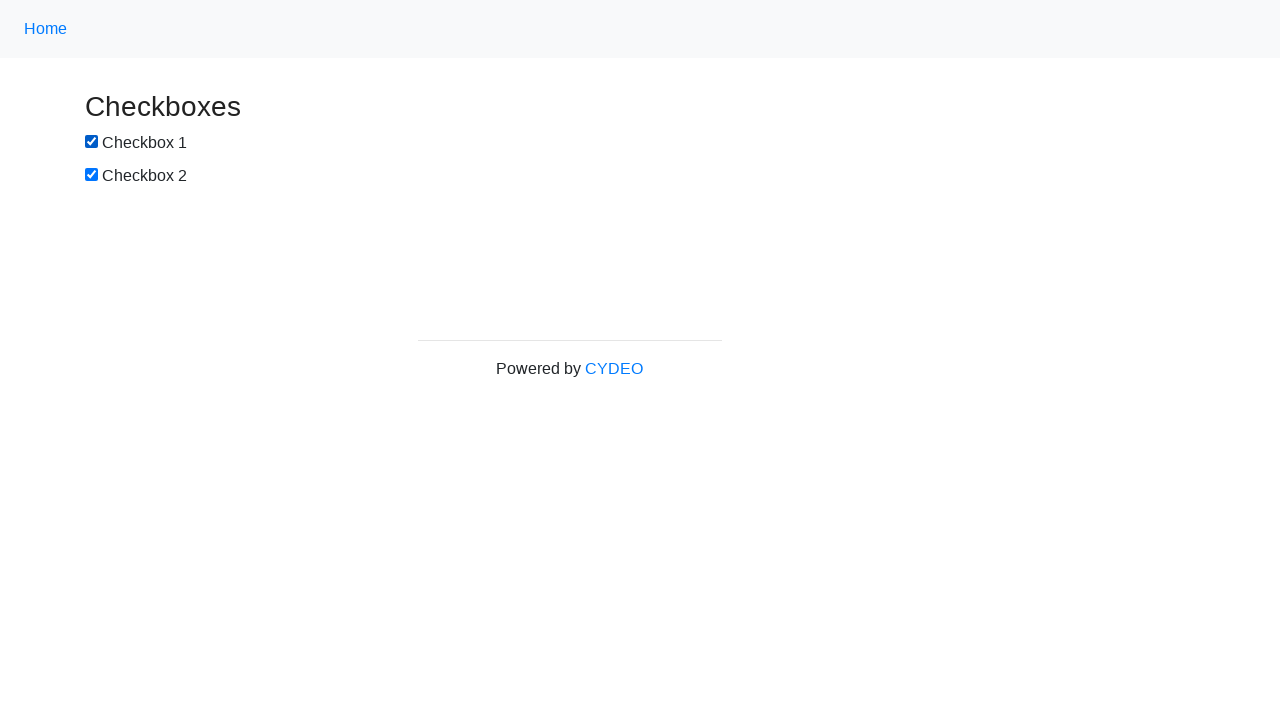

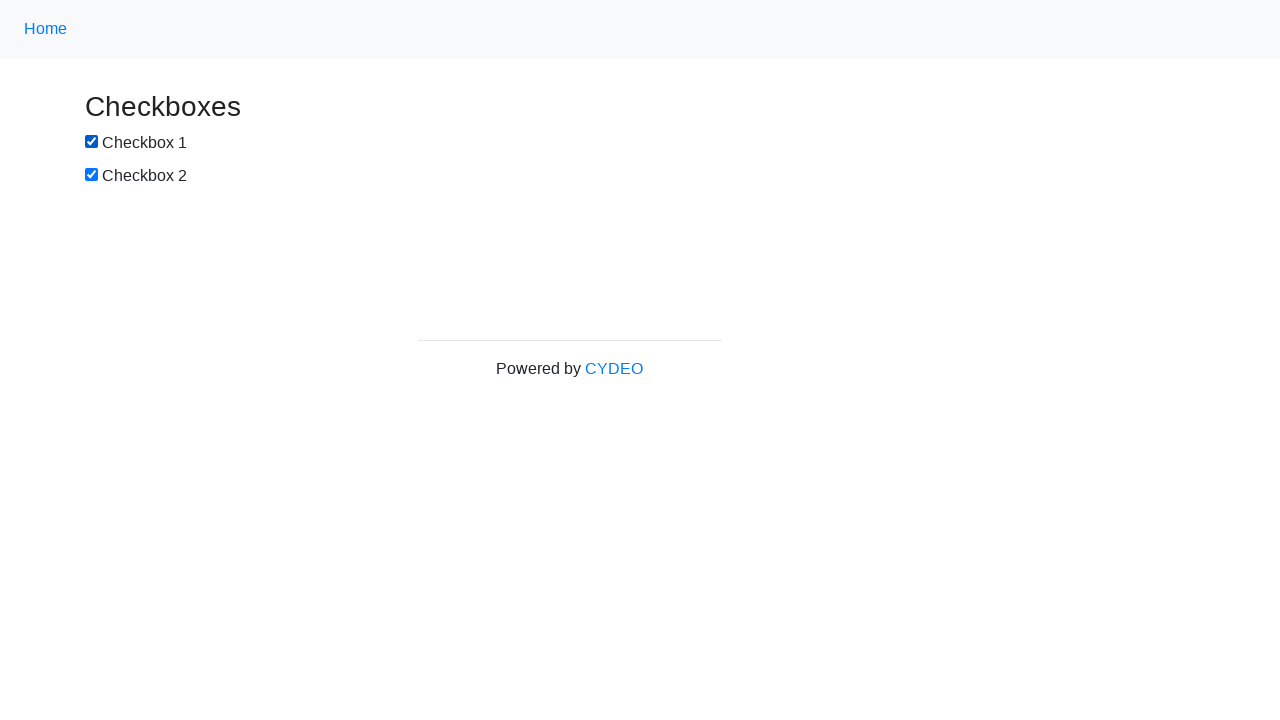